Tests navigation to the Actualités (News) page by clicking the Actualités link and verifying the page opens

Starting URL: https://www.comar.tn/

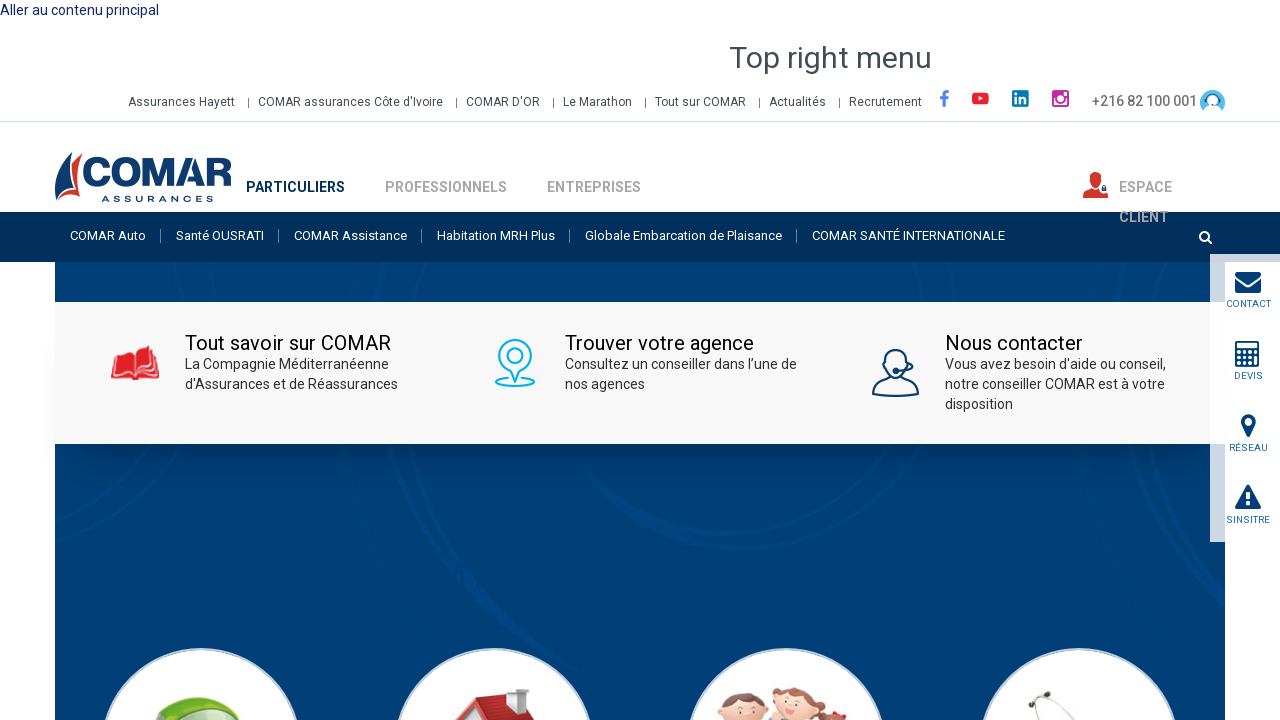

Clicked on the Actualités (News) link in navigation at (798, 103) on a:has-text('Actualités')
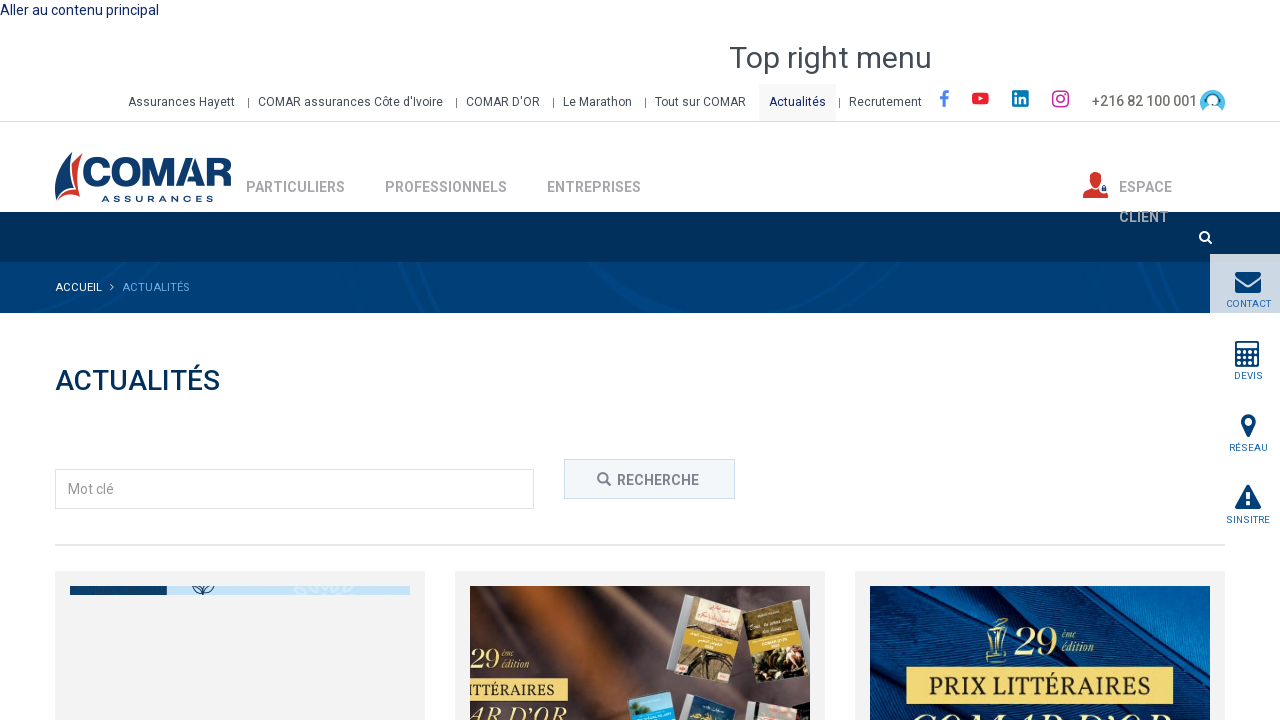

Actualités page loaded and Actualités text is visible
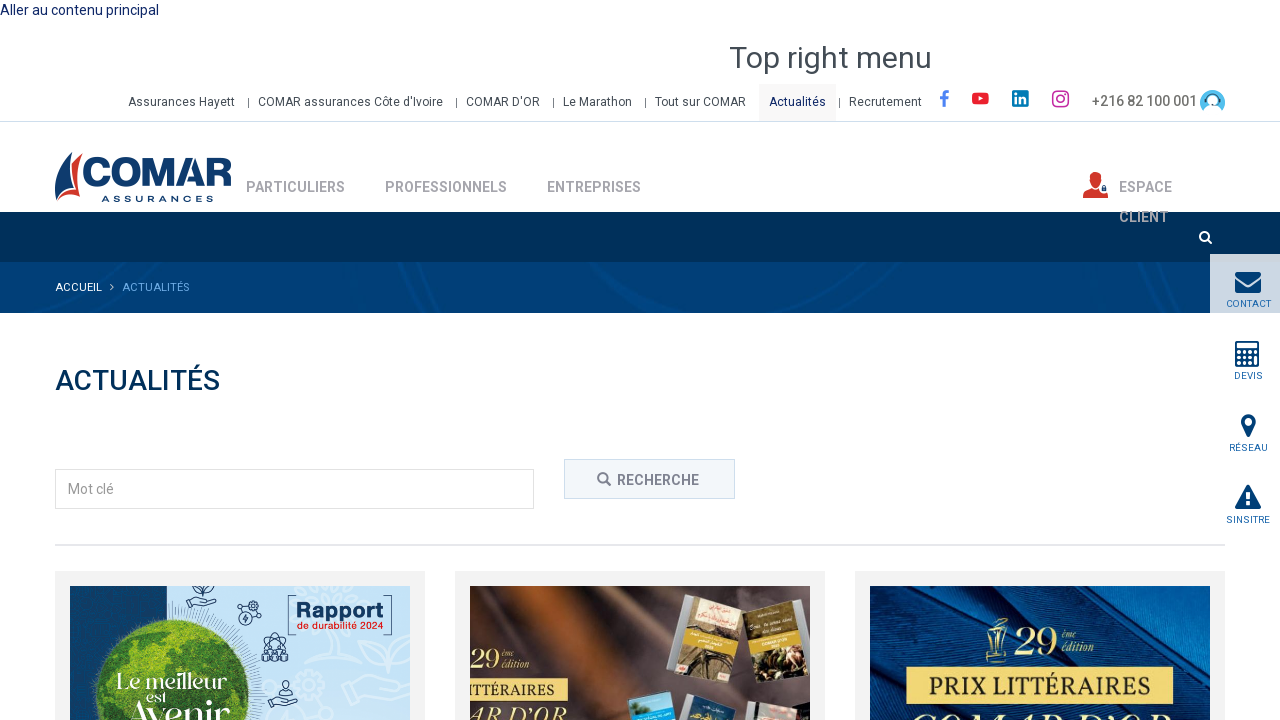

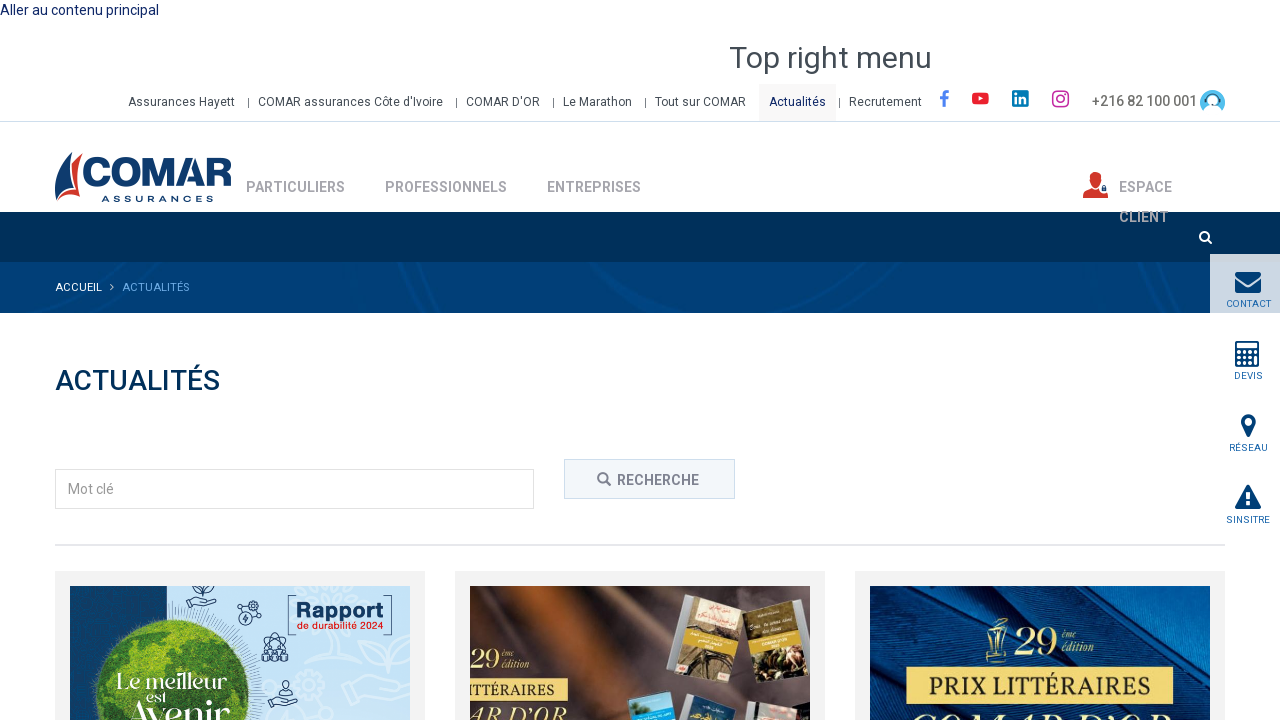